Tests drag and drop functionality by dragging an element from source to target within an iframe

Starting URL: https://jqueryui.com/droppable/

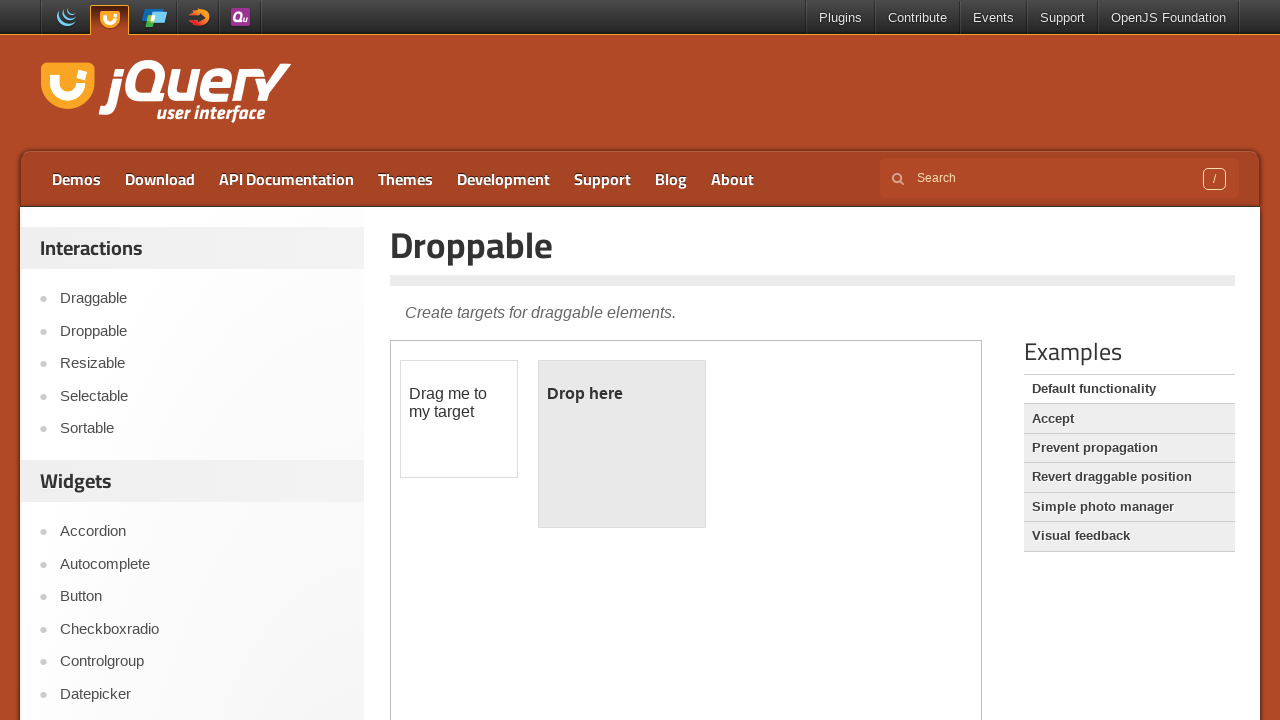

Located iframe containing drag and drop demo
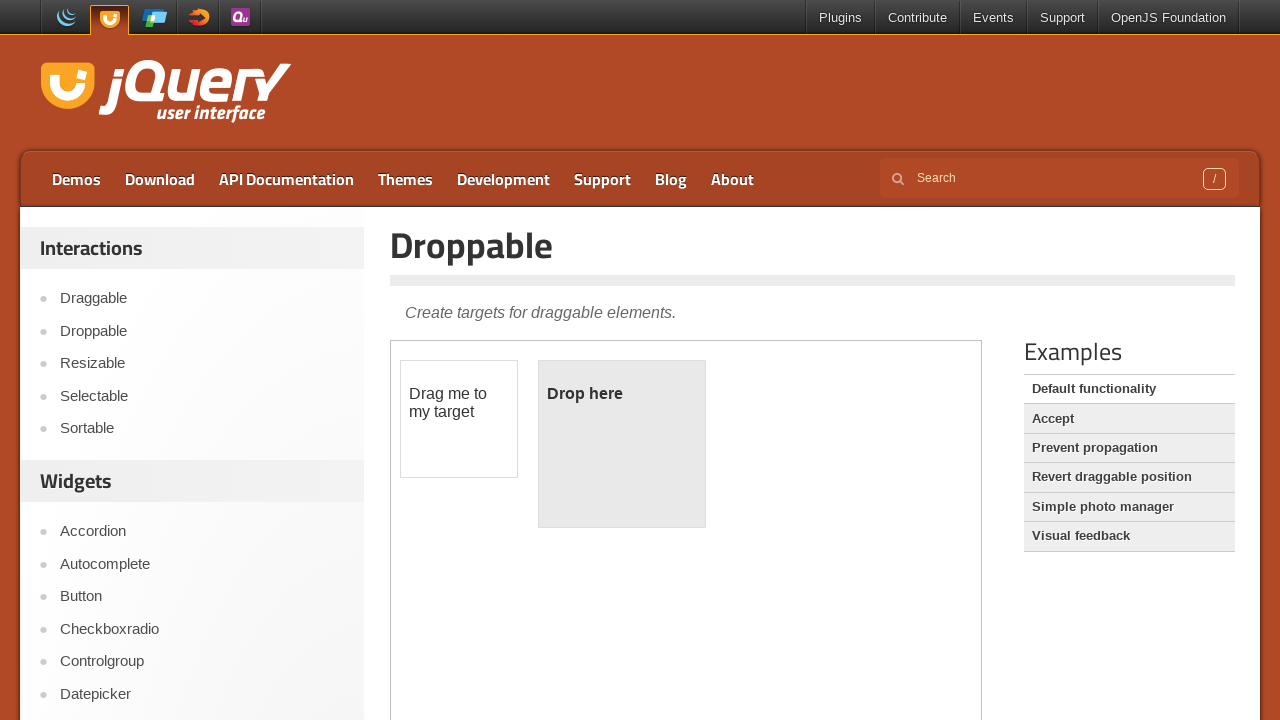

Located draggable source element
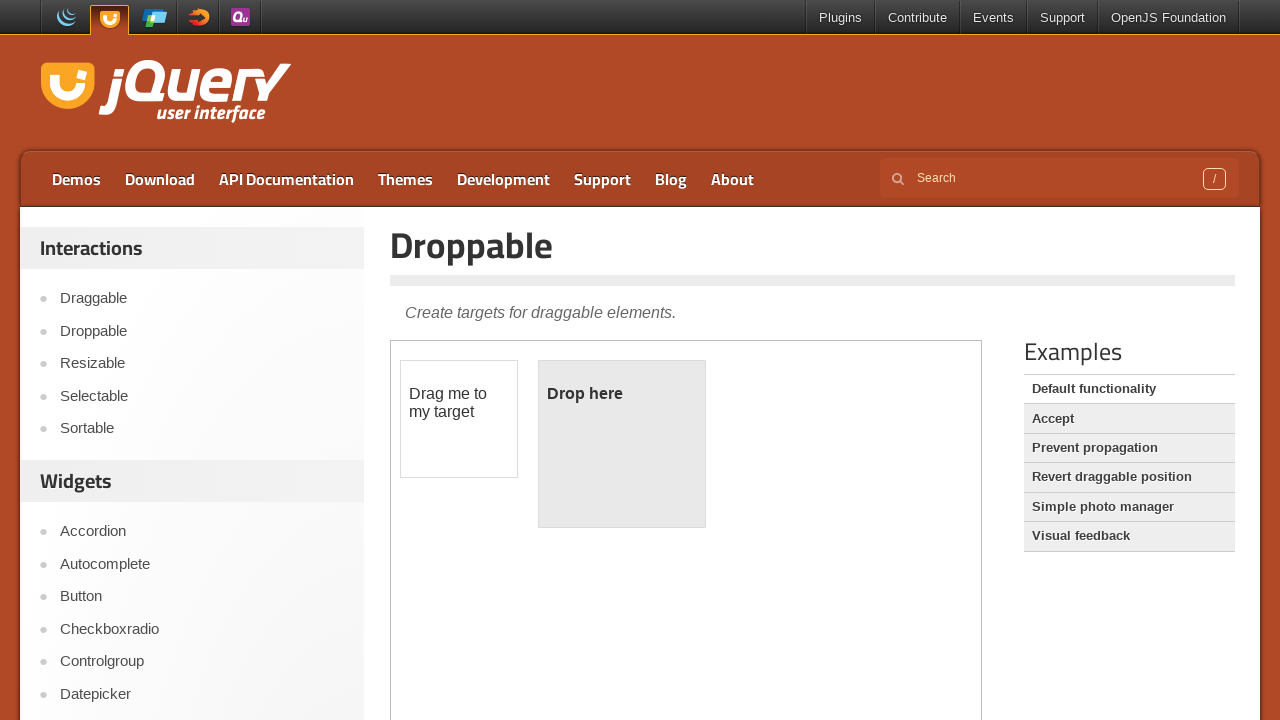

Located droppable target element
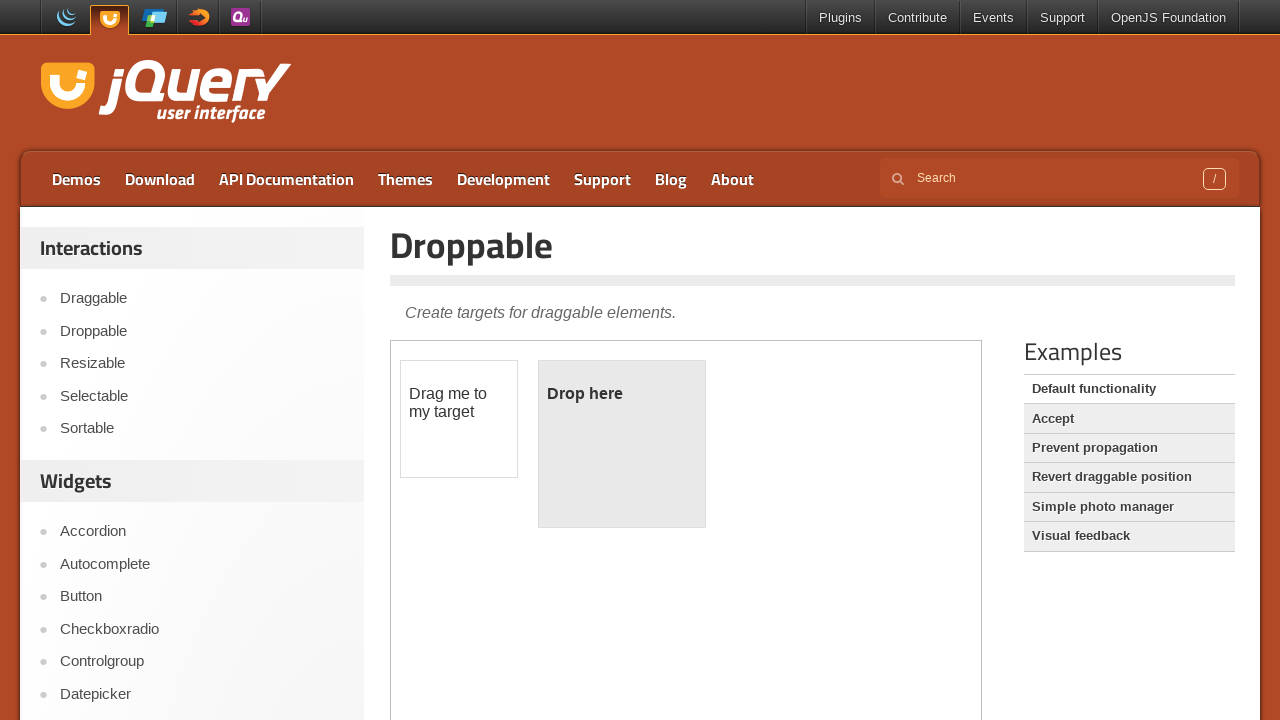

Dragged element from source to target at (622, 444)
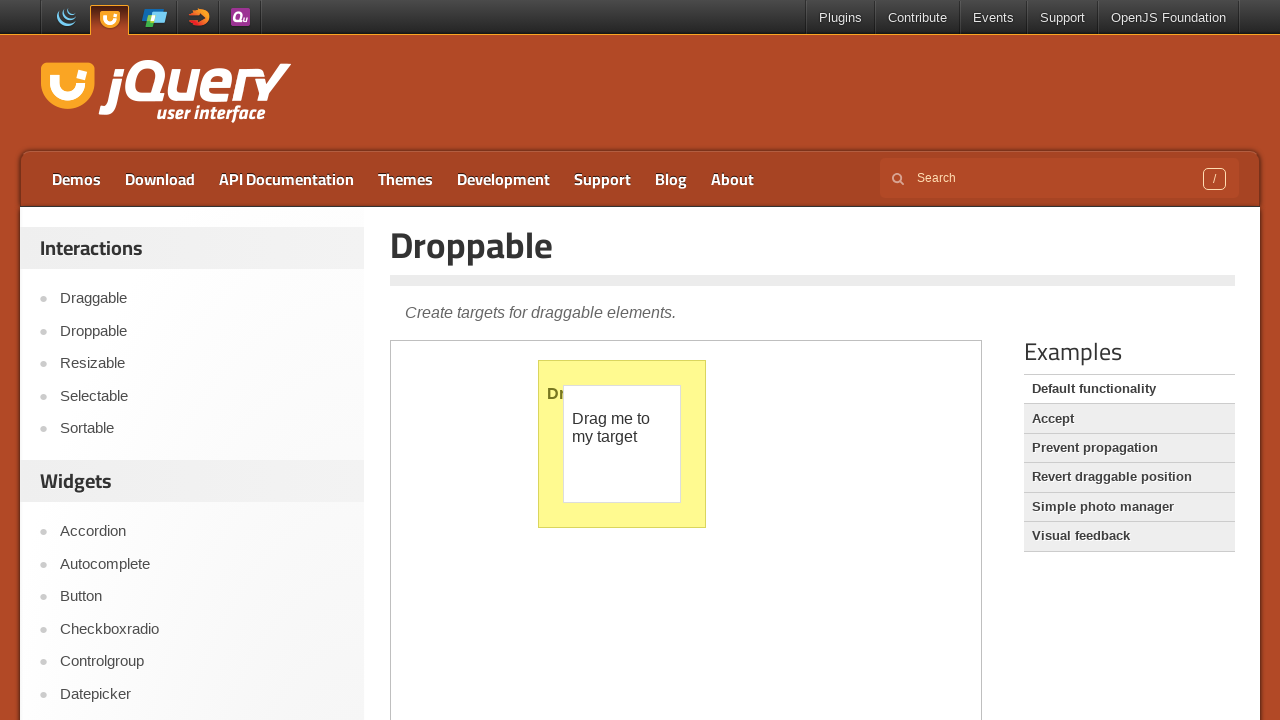

Waited 2 seconds to observe drag and drop result
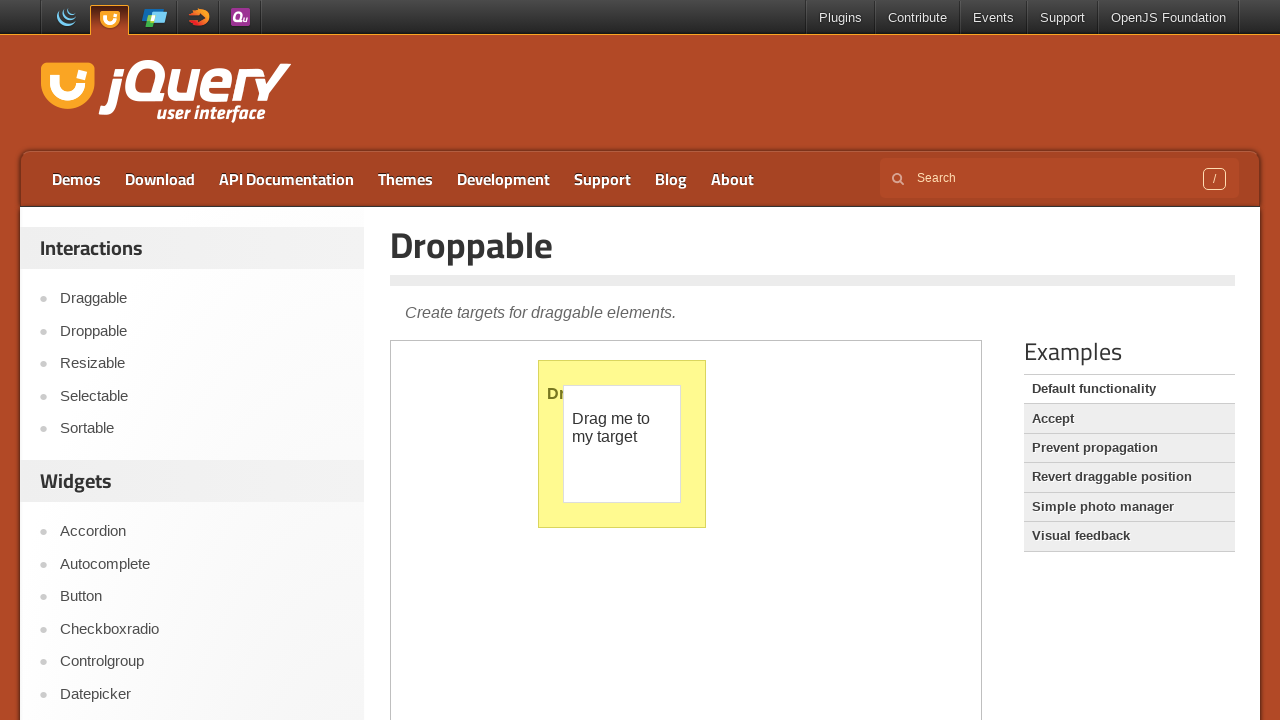

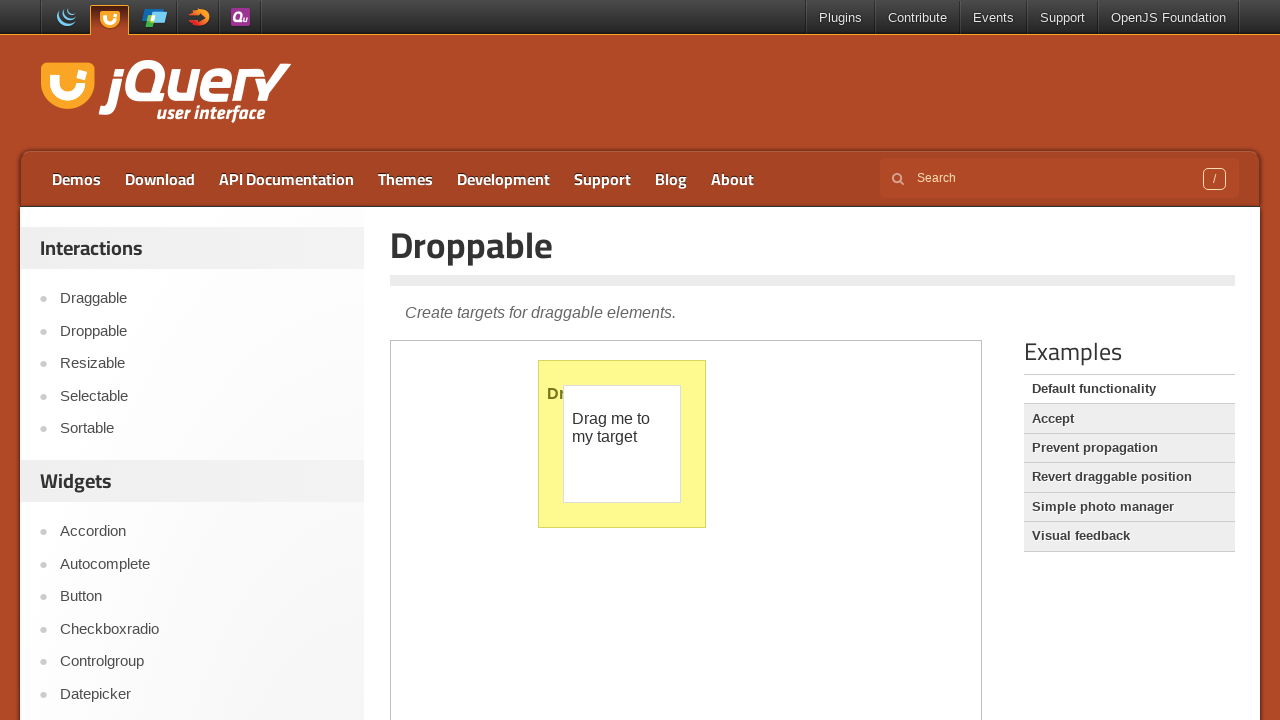